Tests a sign-up form by filling in first name, last name, and email fields, then submitting the form by clicking the Sign Up button.

Starting URL: http://secure-retreat-92358.herokuapp.com/

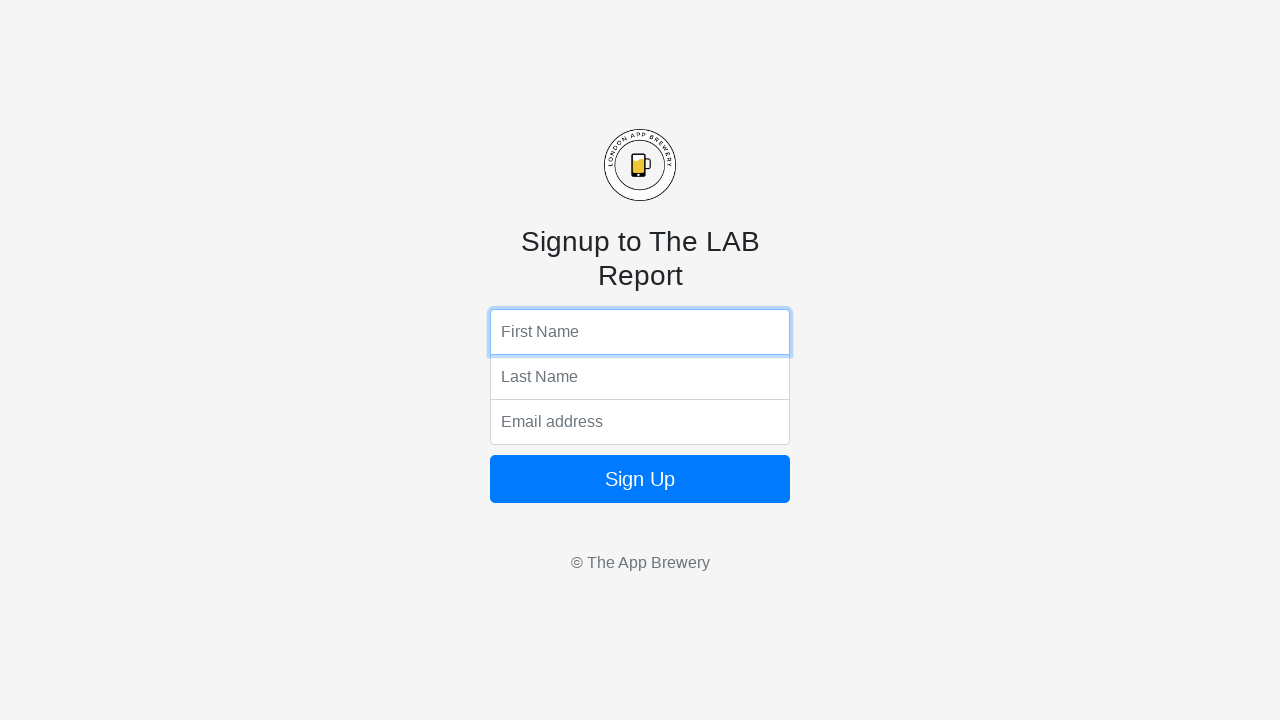

Filled first name field with 'Jordan' on input[name='fName']
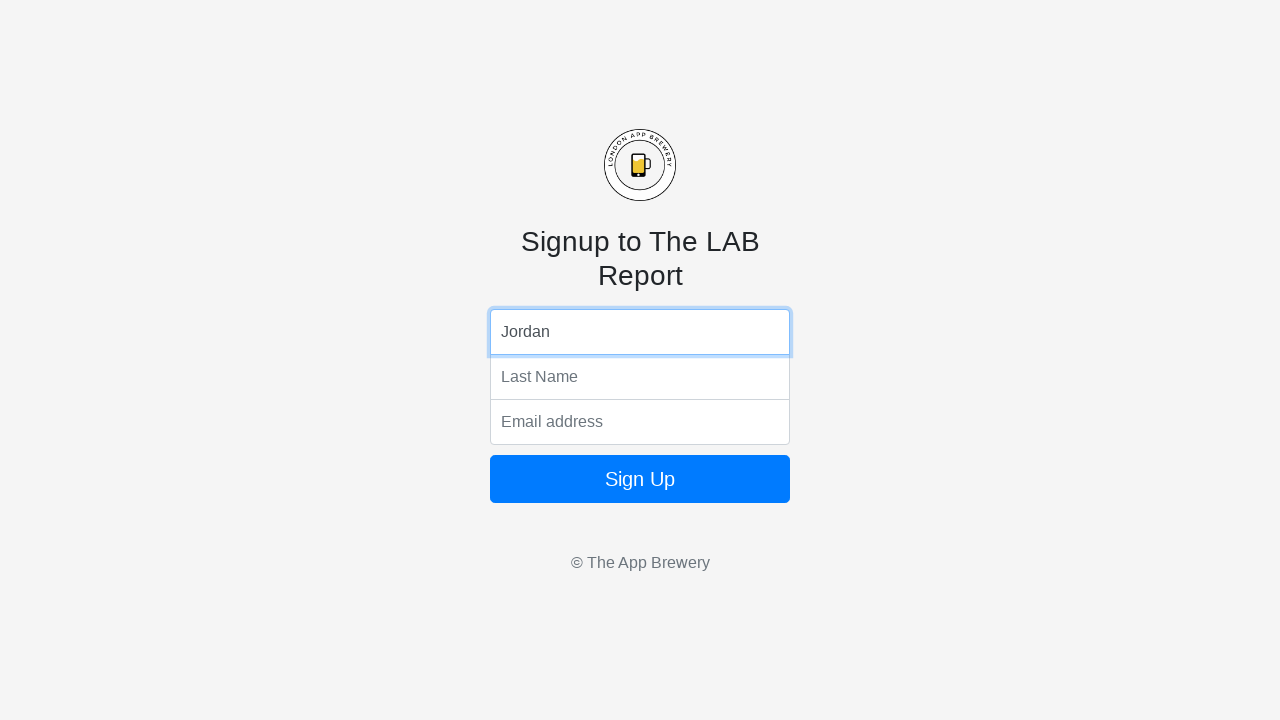

Filled last name field with 'Williams' on input[name='lName']
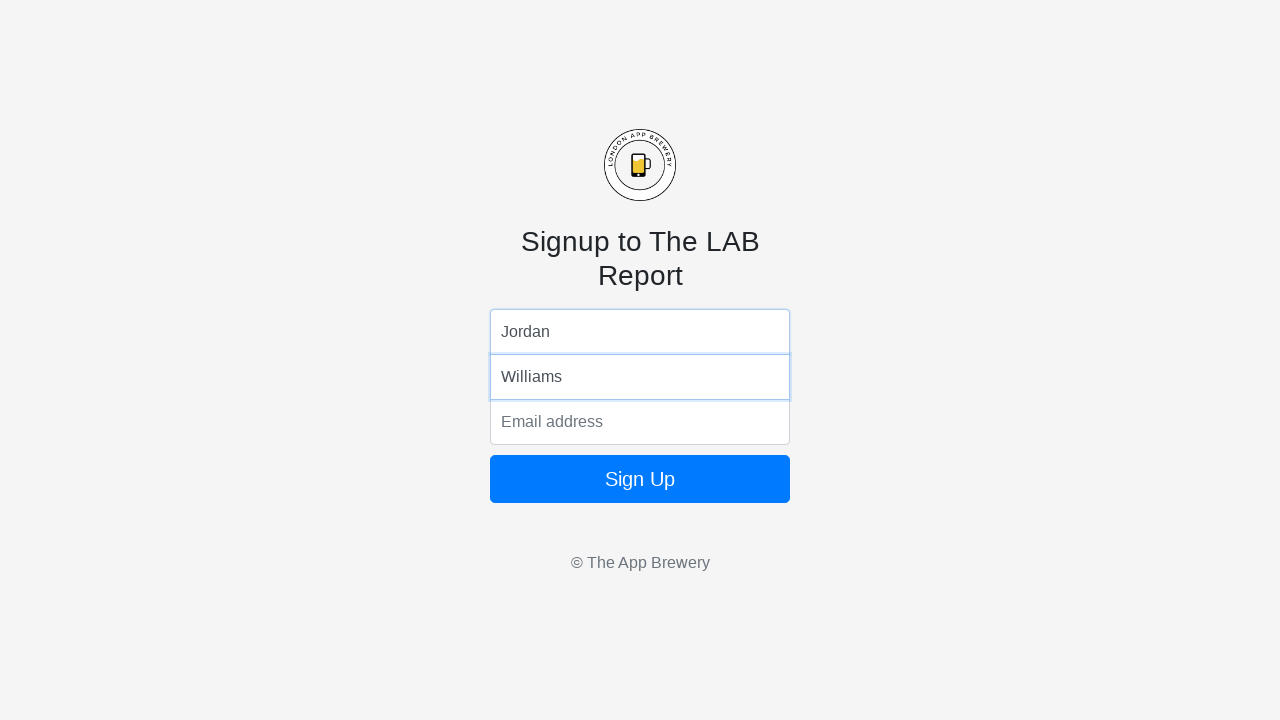

Filled email field with 'jordan.williams@example.com' on input[name='email']
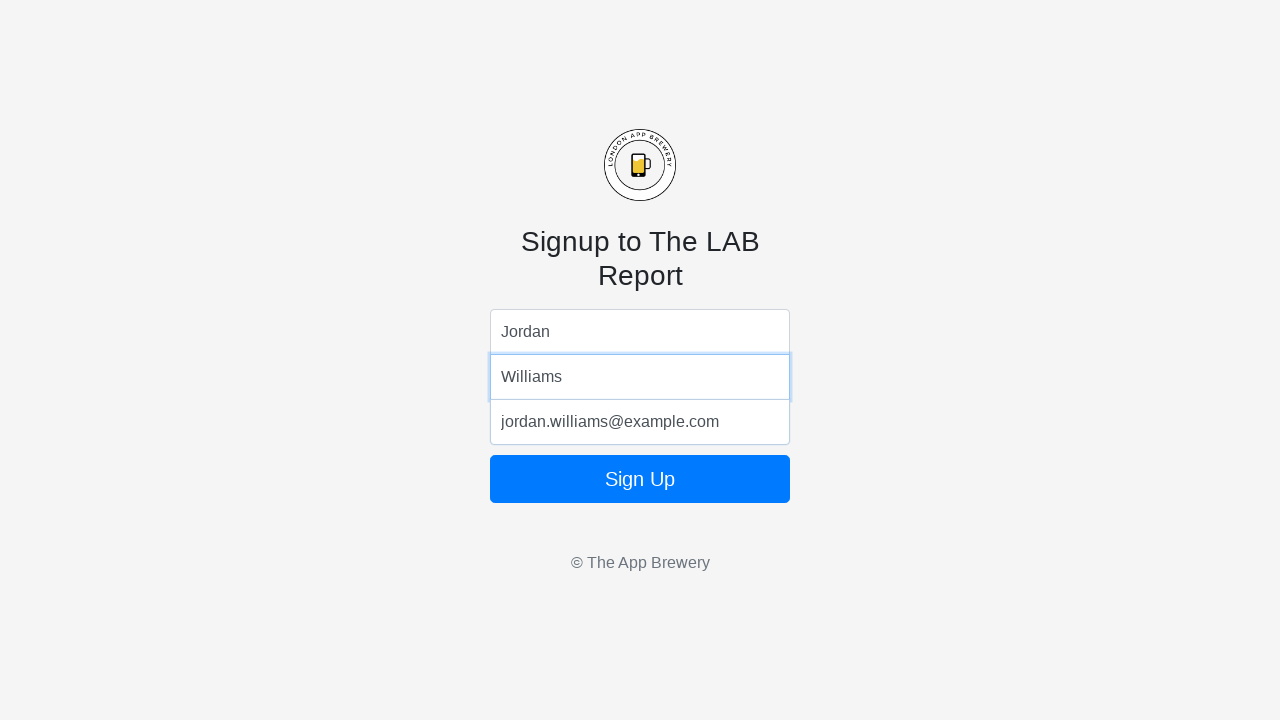

Clicked Sign Up button to submit the form at (640, 479) on xpath=//button[text()='Sign Up']
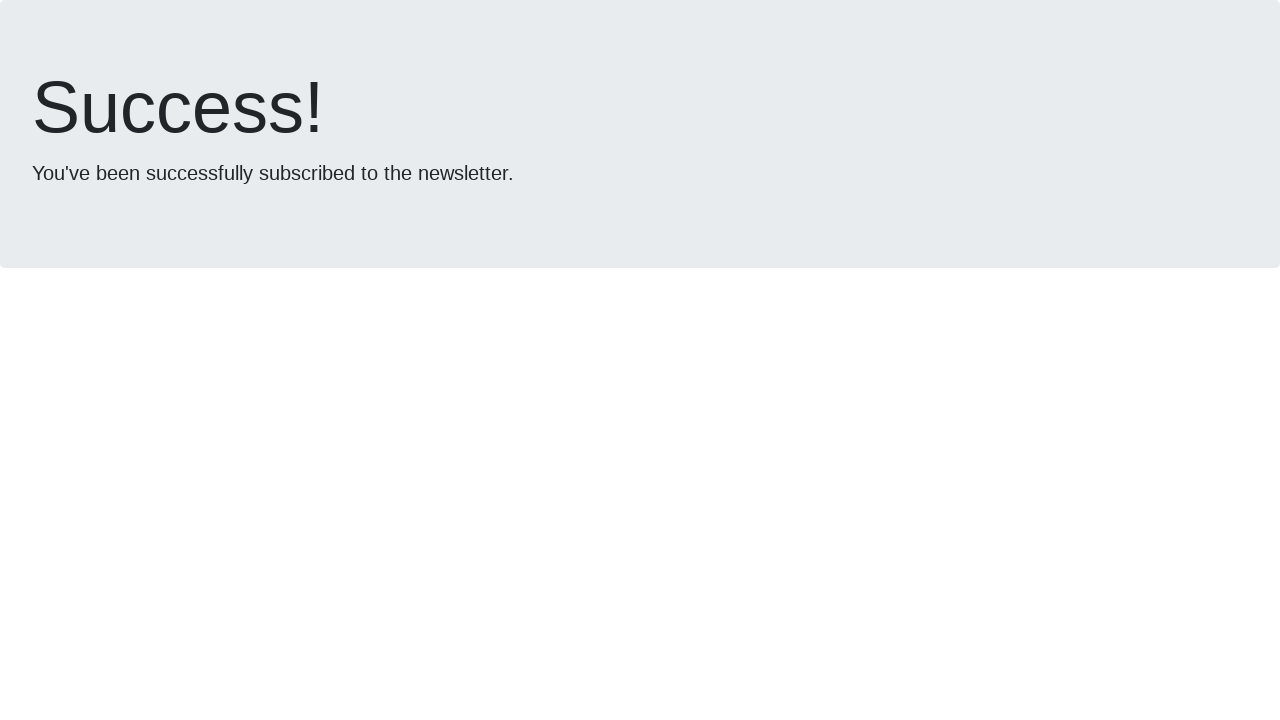

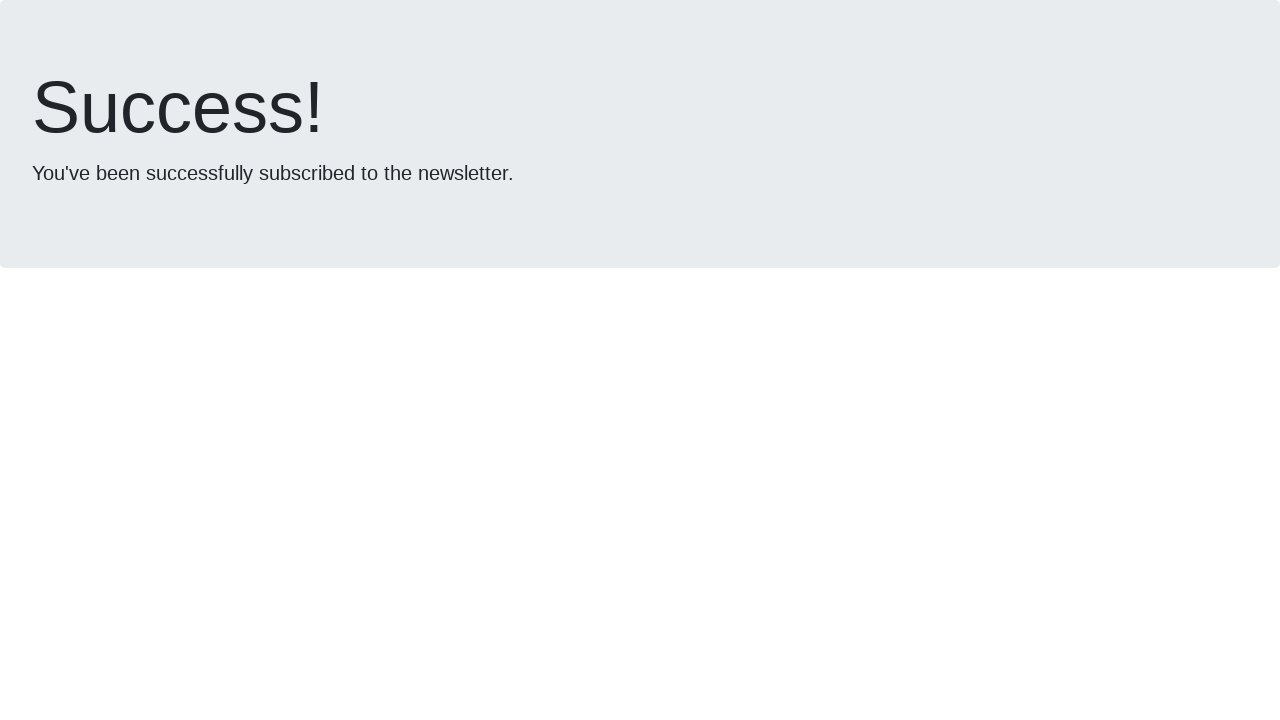